Tests dropdown functionality by verifying that dropdown options can be selected on a test page

Starting URL: http://the-internet.herokuapp.com/dropdown

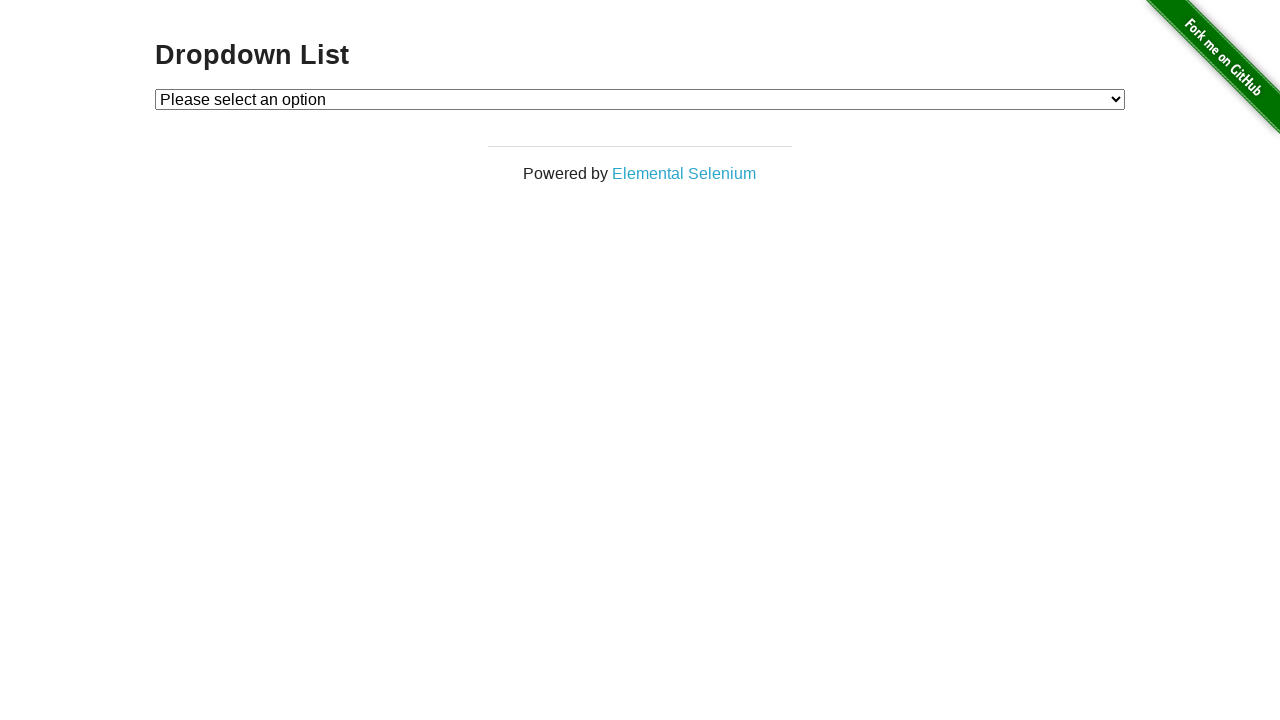

Dropdown element loaded and ready
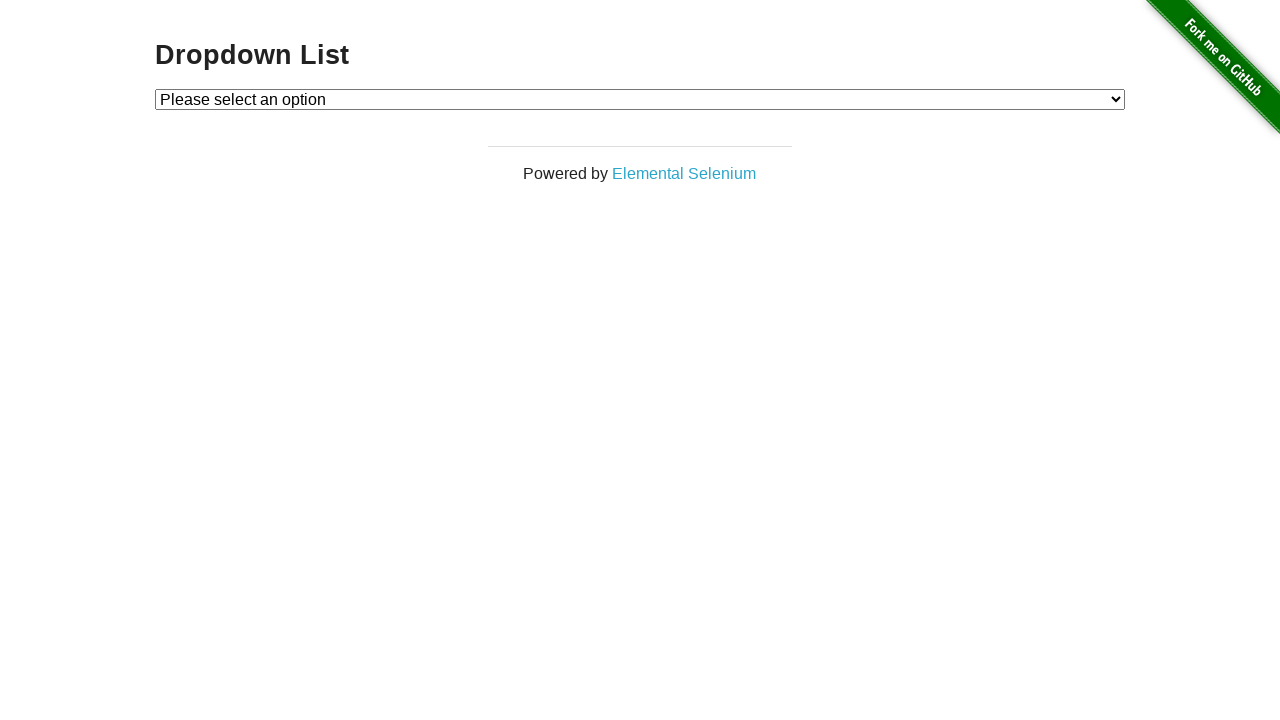

Selected option 1 from dropdown on #dropdown
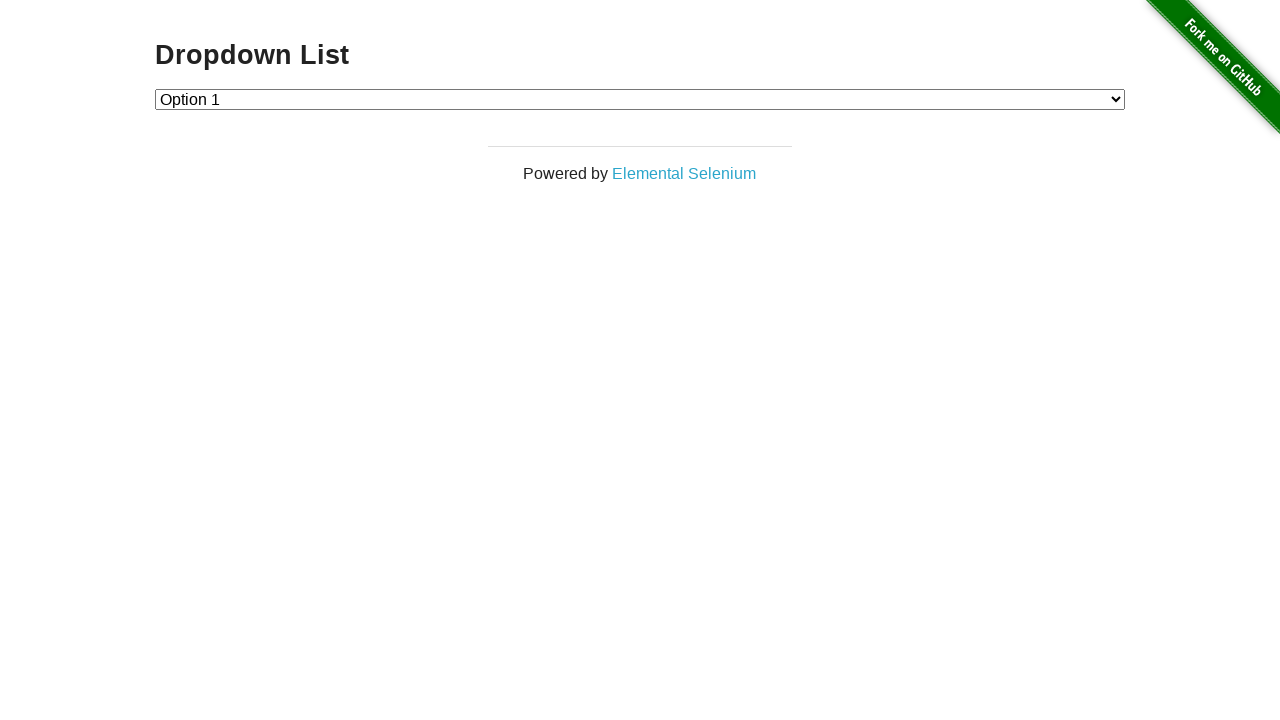

Retrieved selected dropdown value
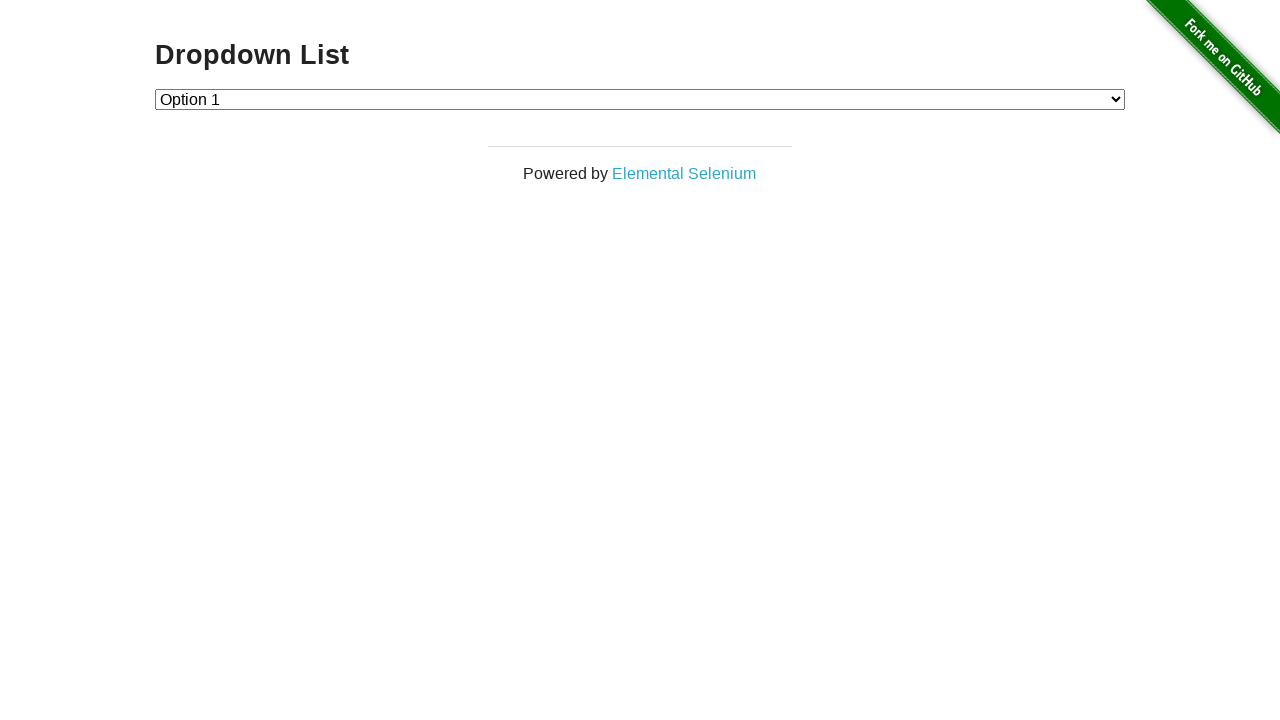

Verified that option 1 is selected
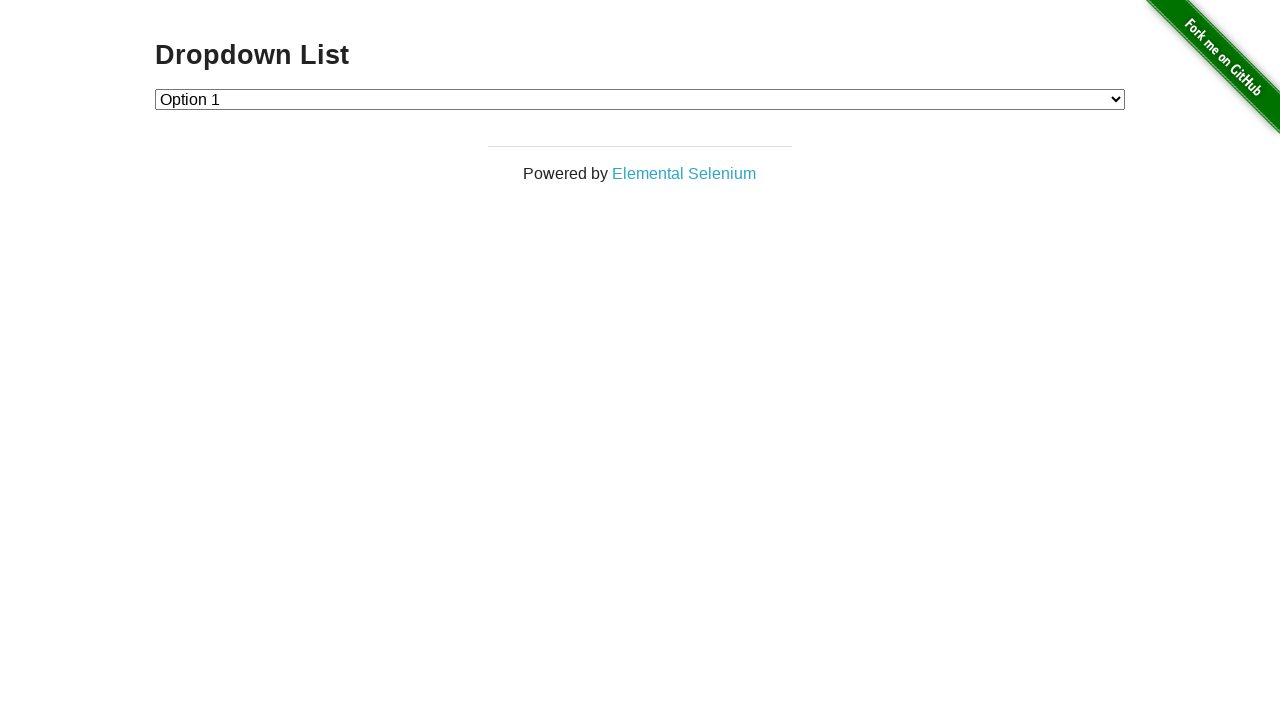

Selected option 2 from dropdown on #dropdown
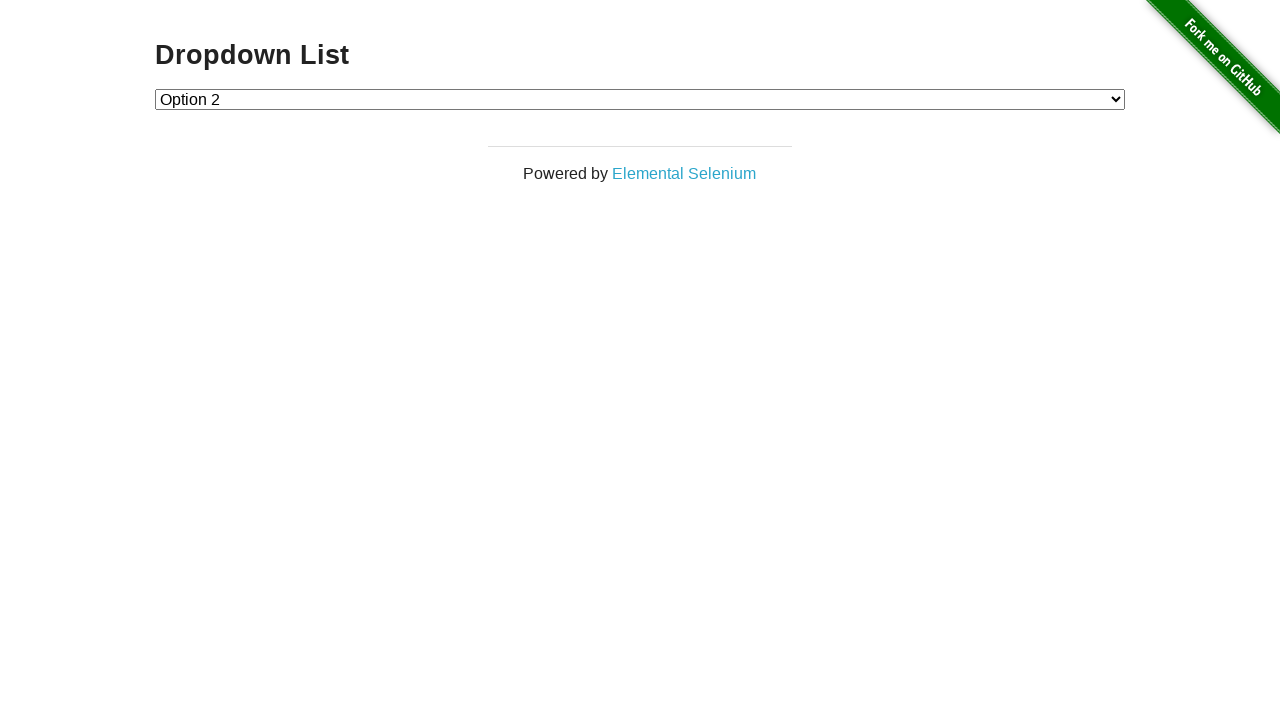

Retrieved selected dropdown value
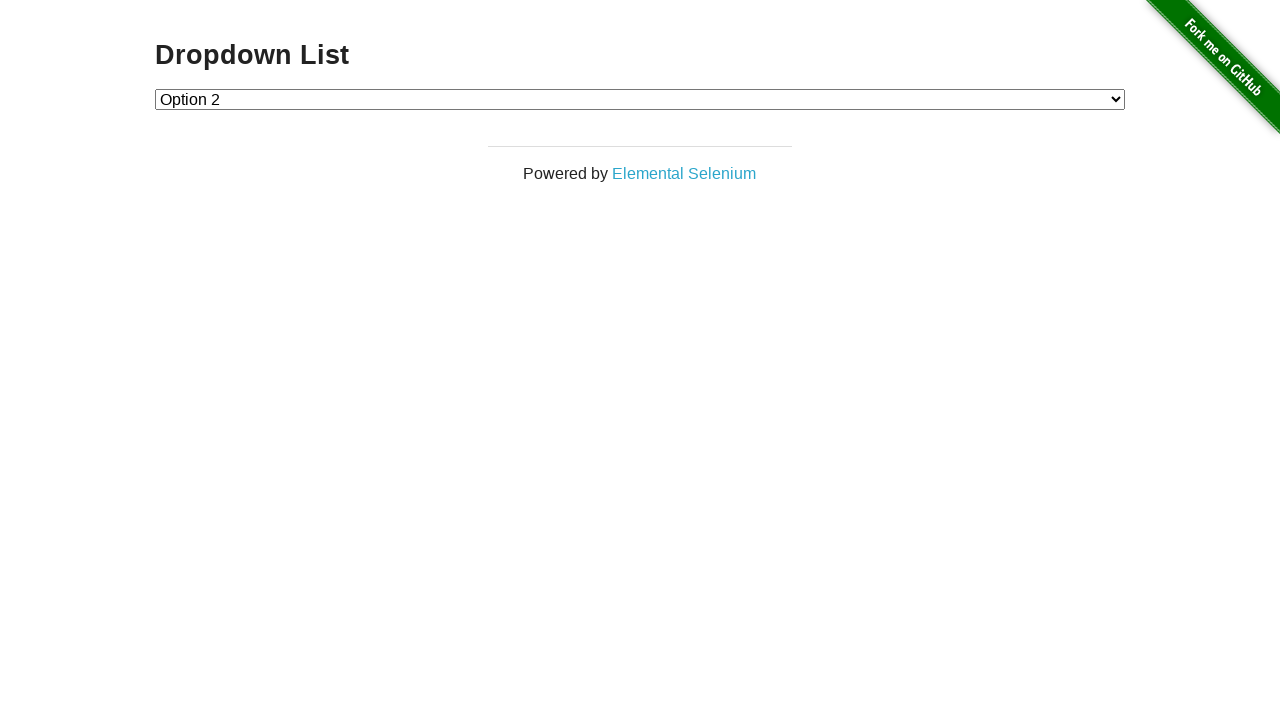

Verified that option 2 is selected
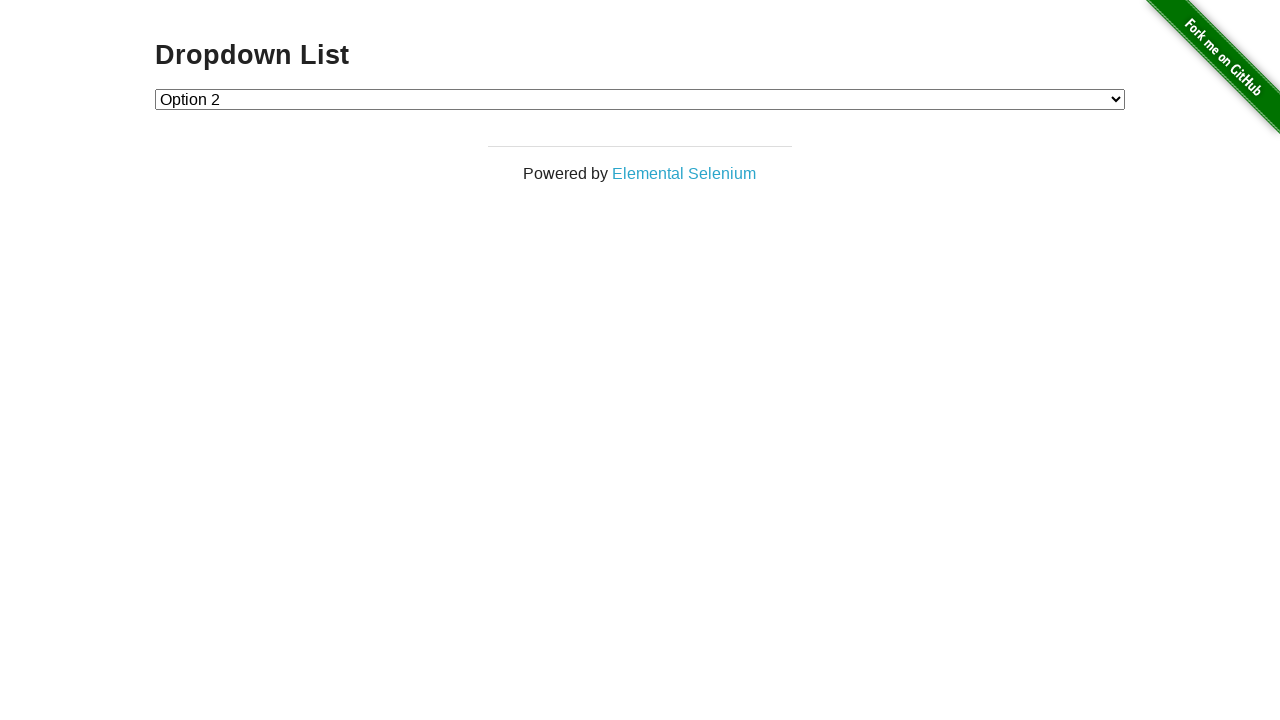

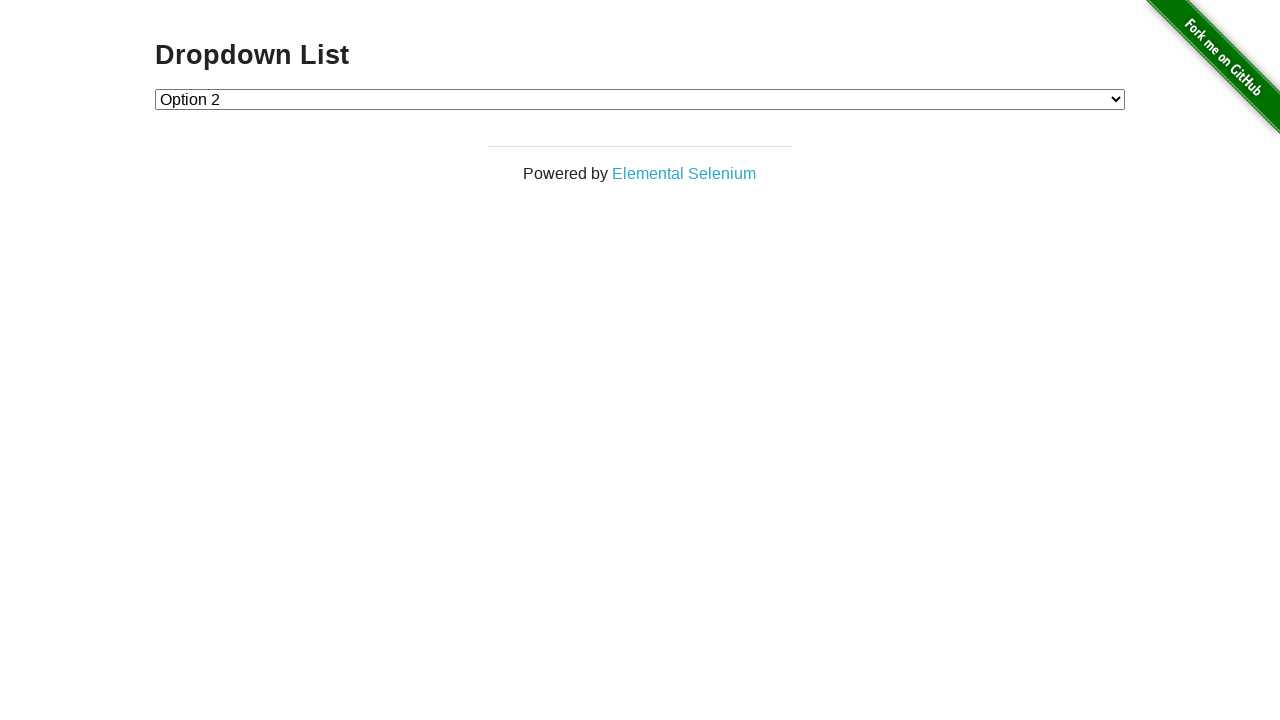